Tests the use of Selenium 4 relative locators by finding the username field above the password field and entering text

Starting URL: http://www.saucedemo.com/

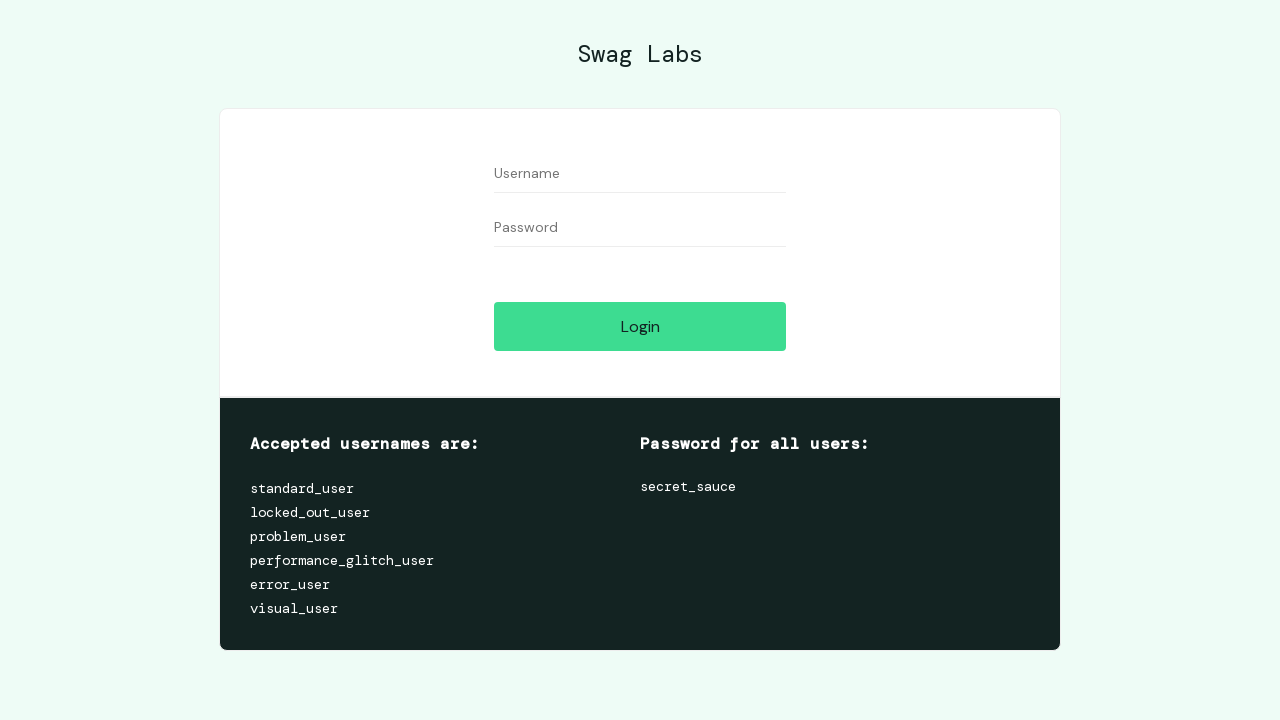

Navigated to Sauce Demo login page
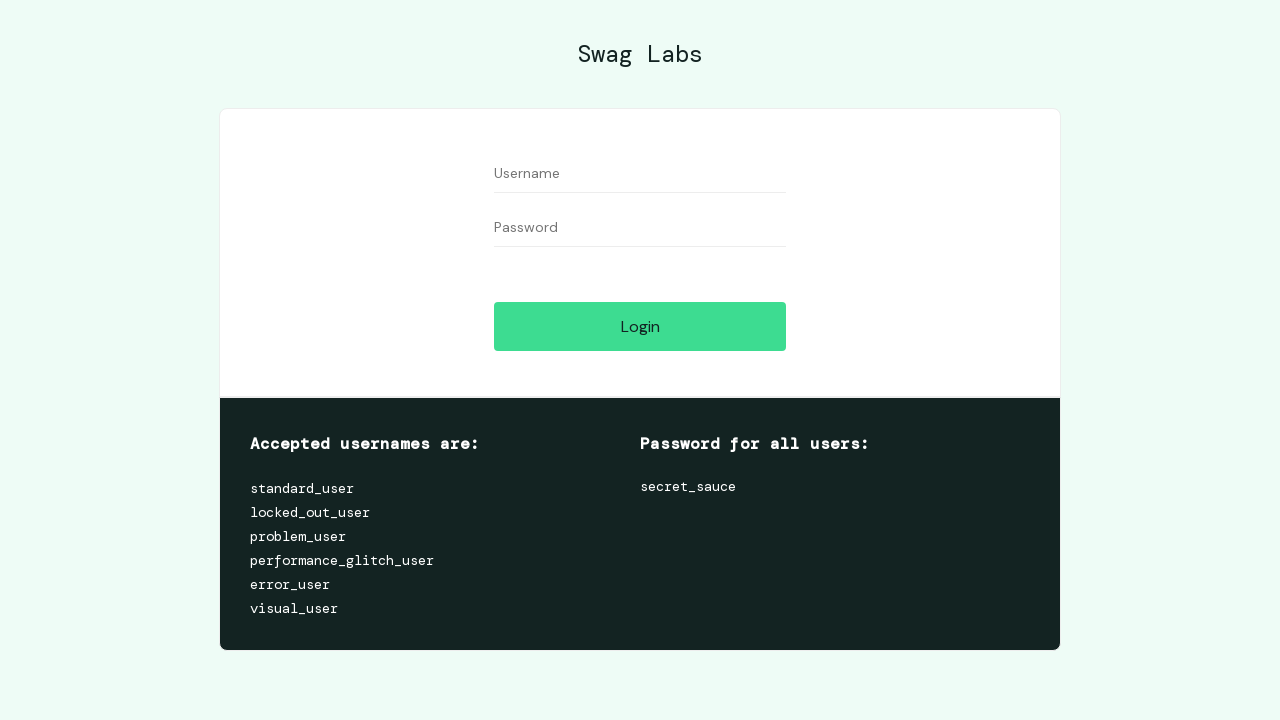

Located password field element
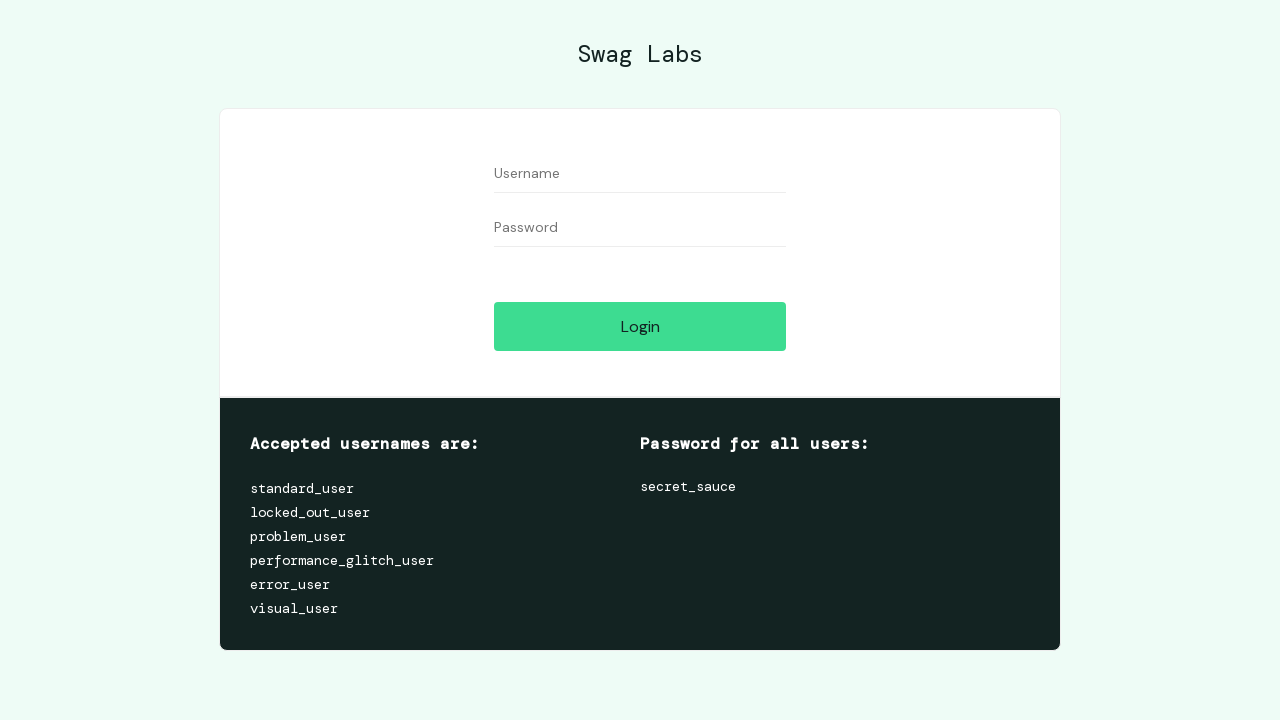

Filled username field with 'testuser123' on #user-name
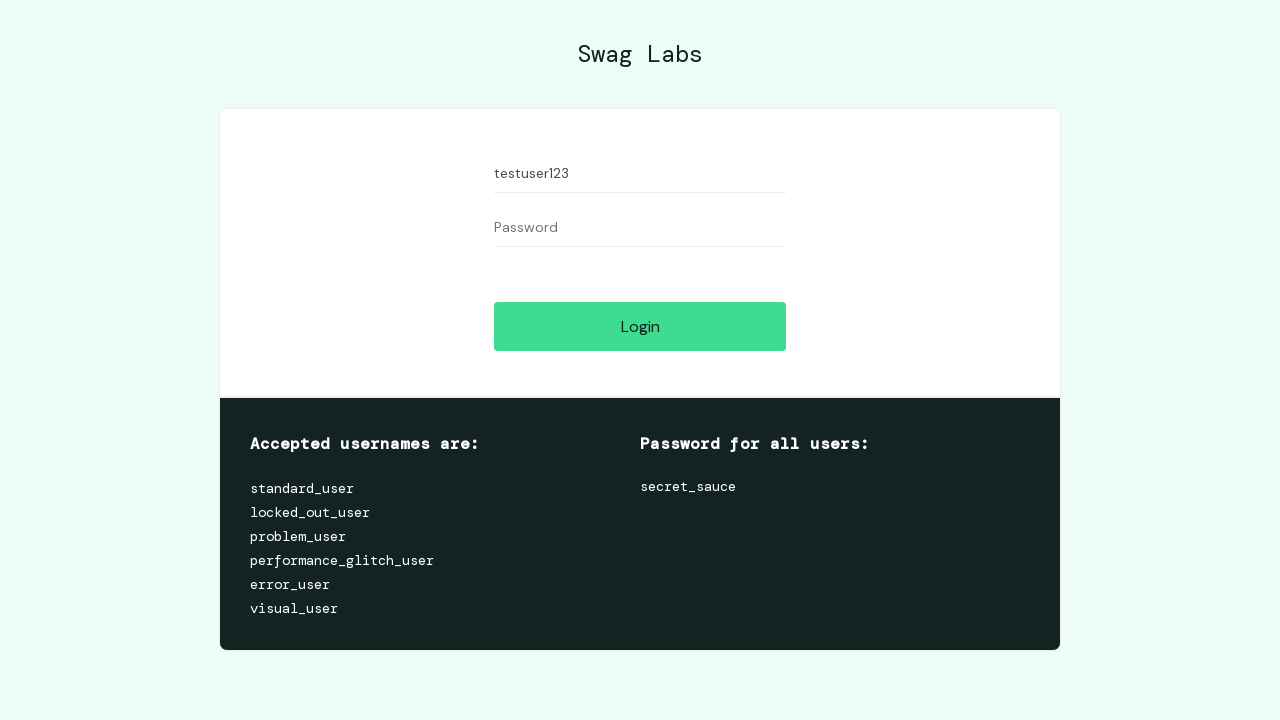

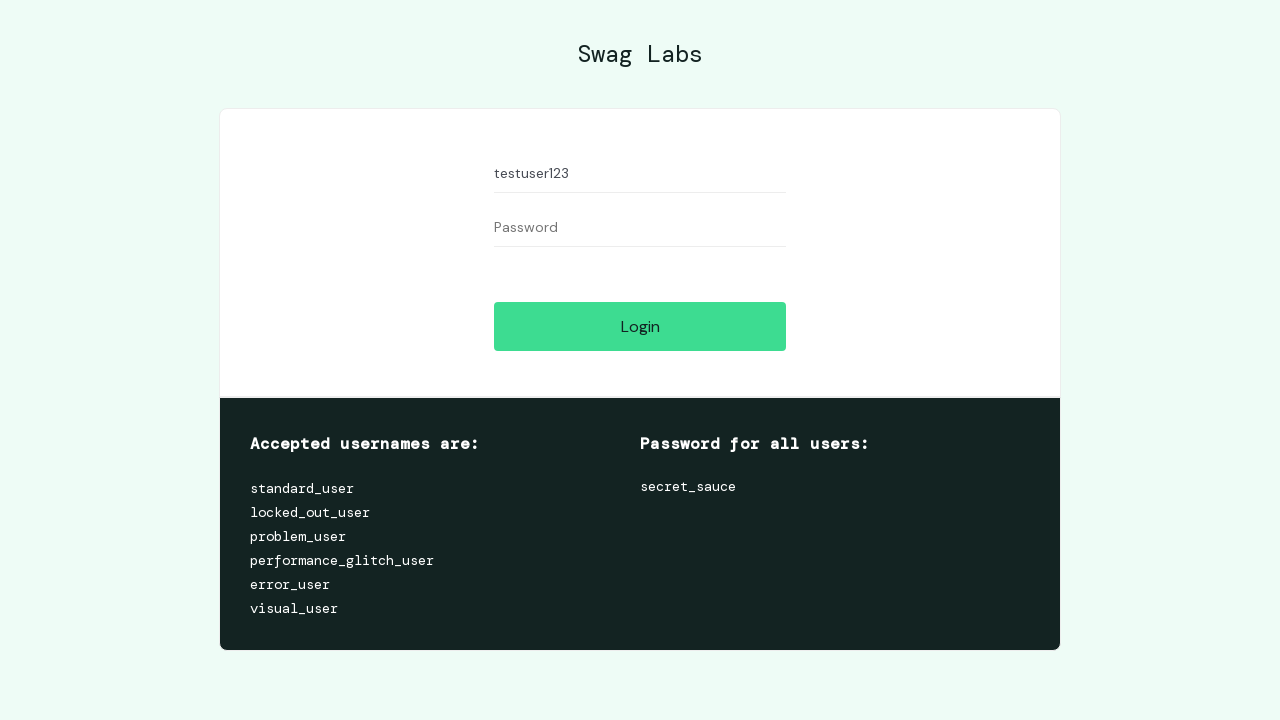